Navigates to Python.org and verifies that the event widget with event times and titles is displayed on the page

Starting URL: https://www.python.org/

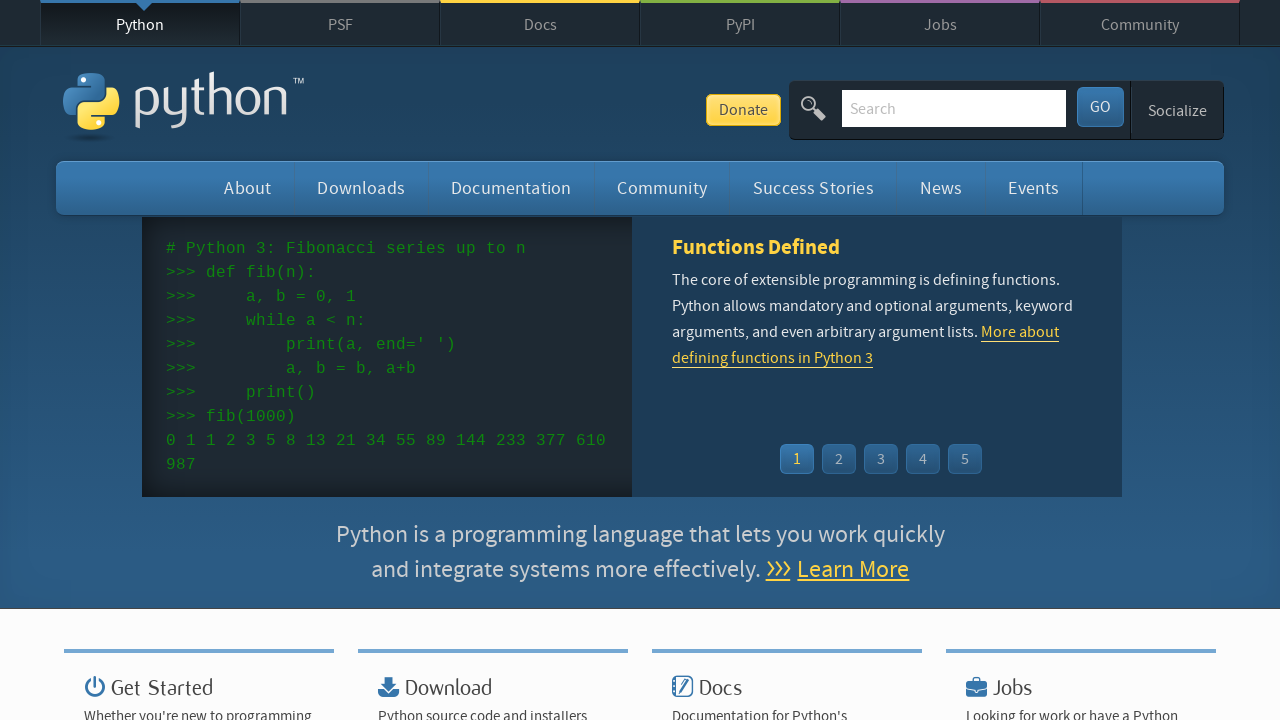

Navigated to https://www.python.org/
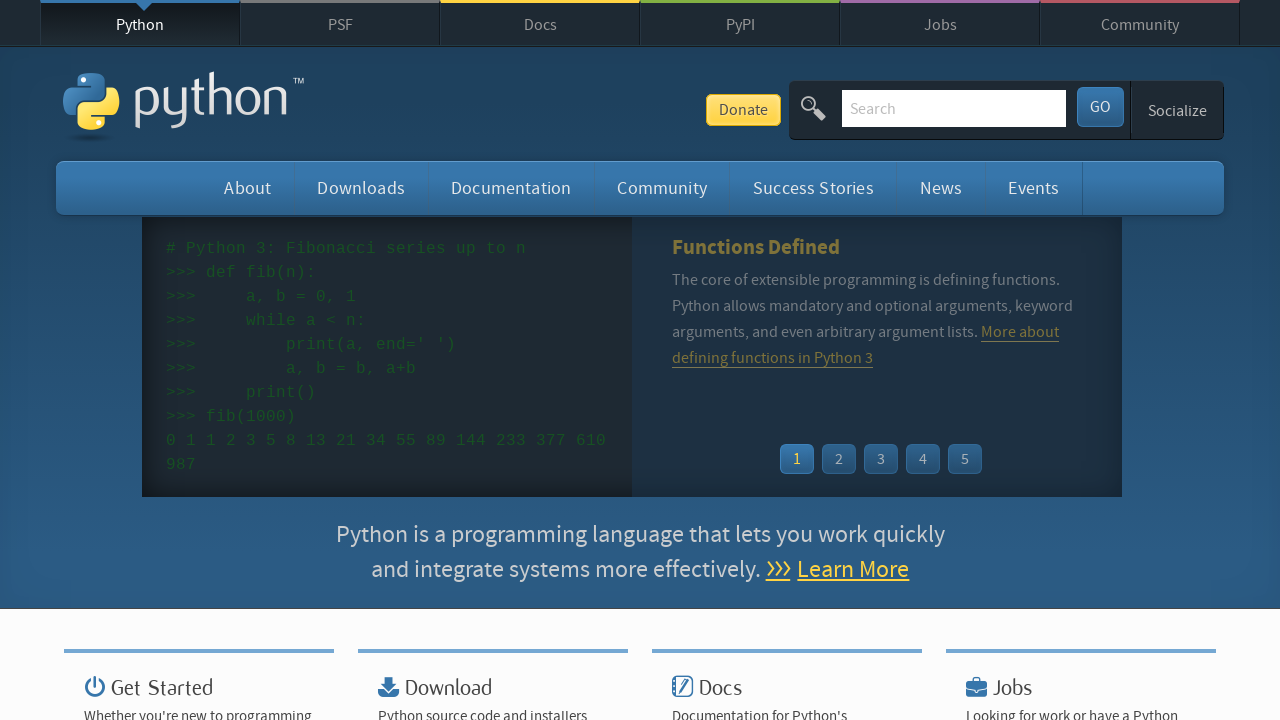

Event widget loaded on page
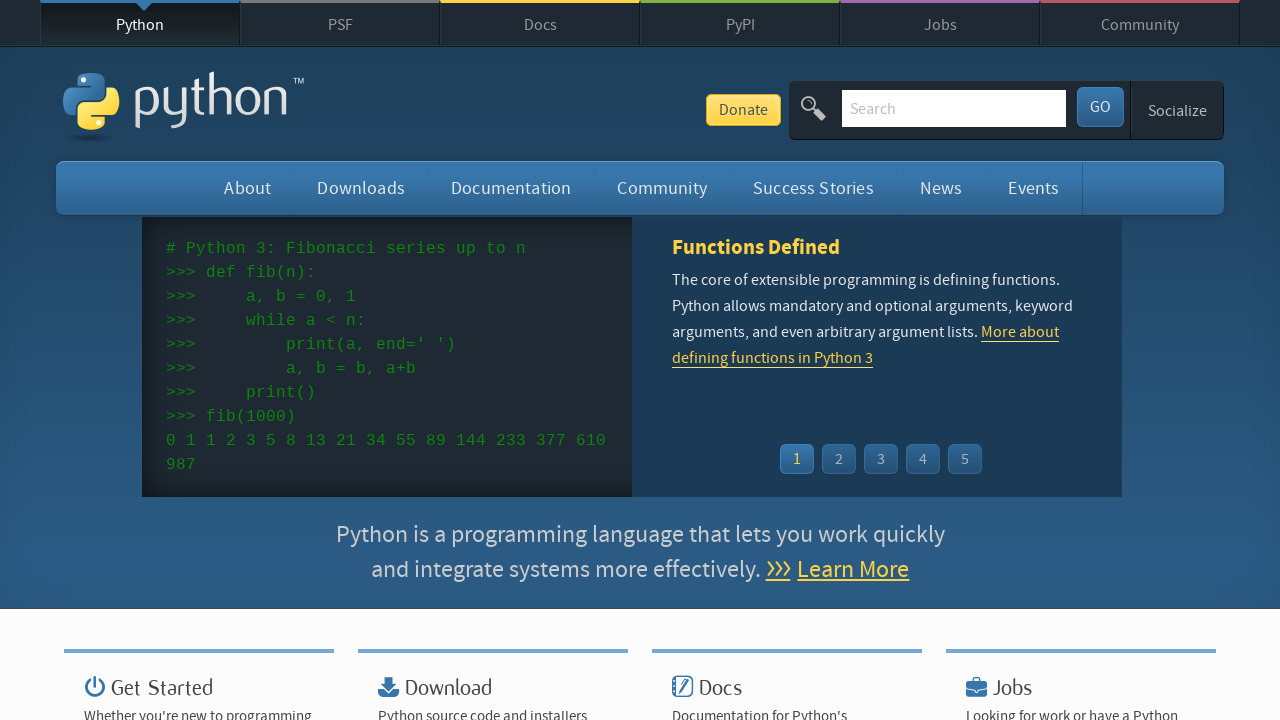

Event times are present in widget
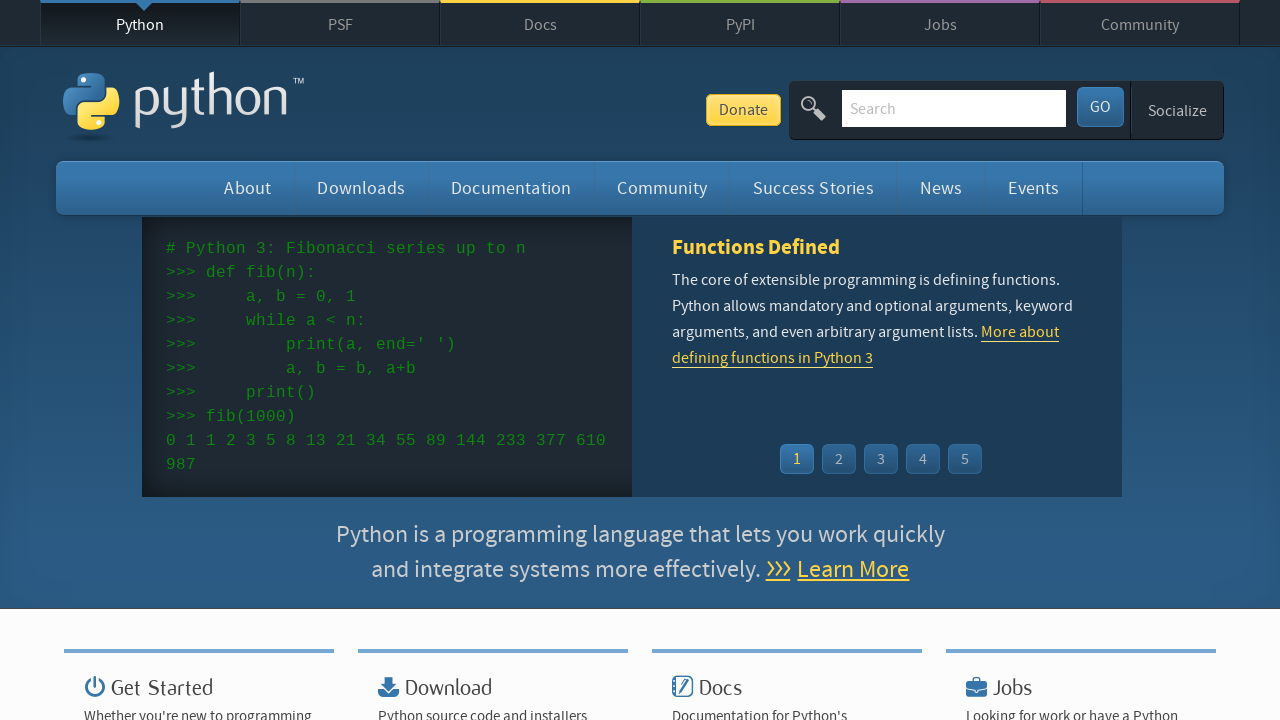

Event titles/links are present in widget
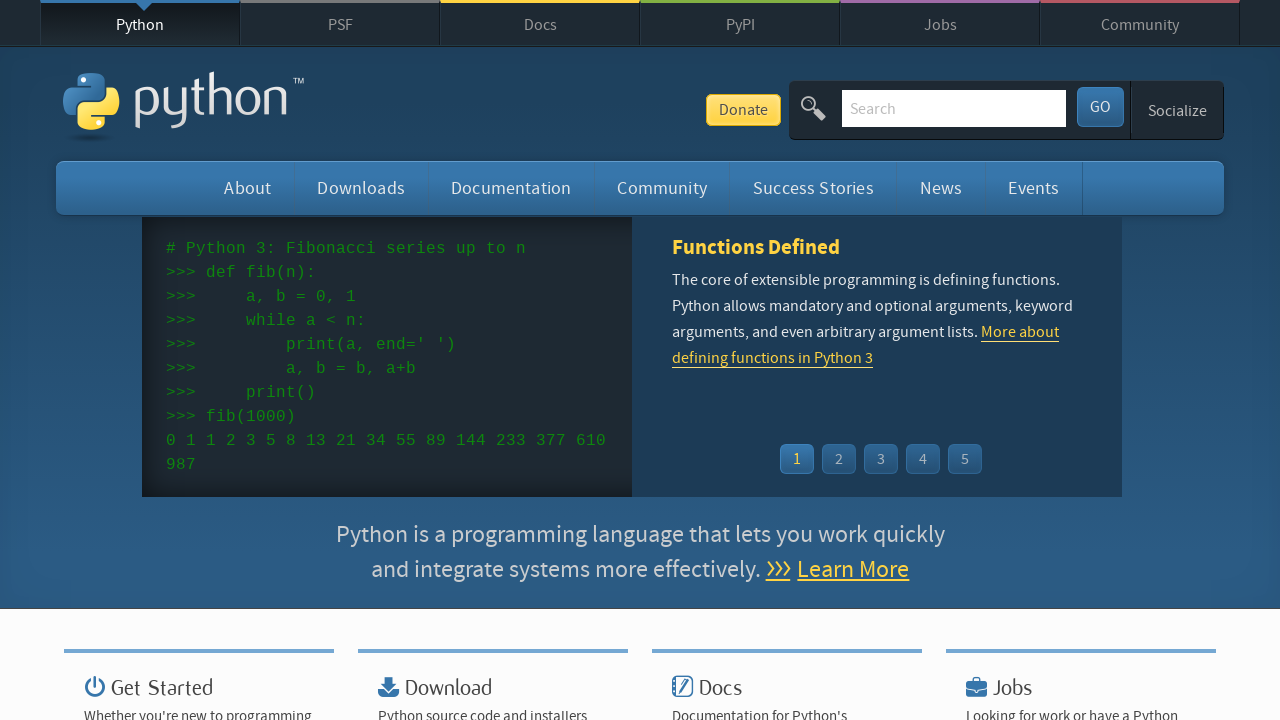

Verified at least one event is displayed in widget
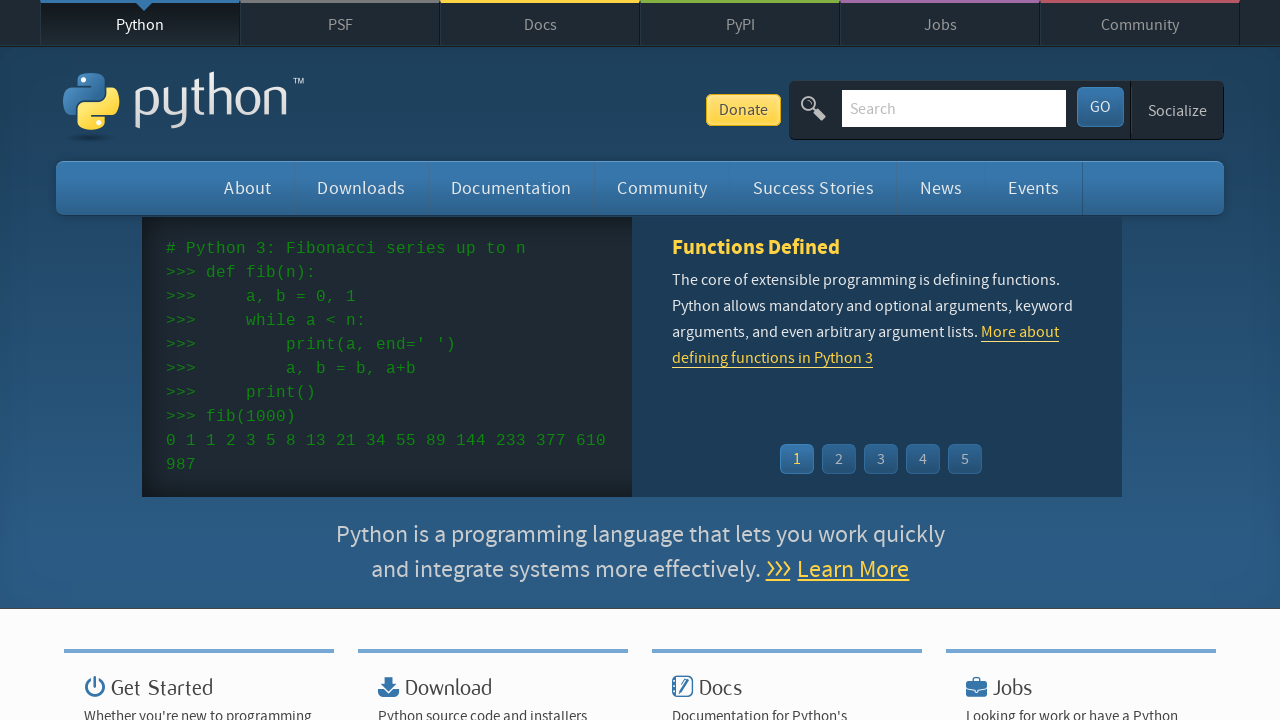

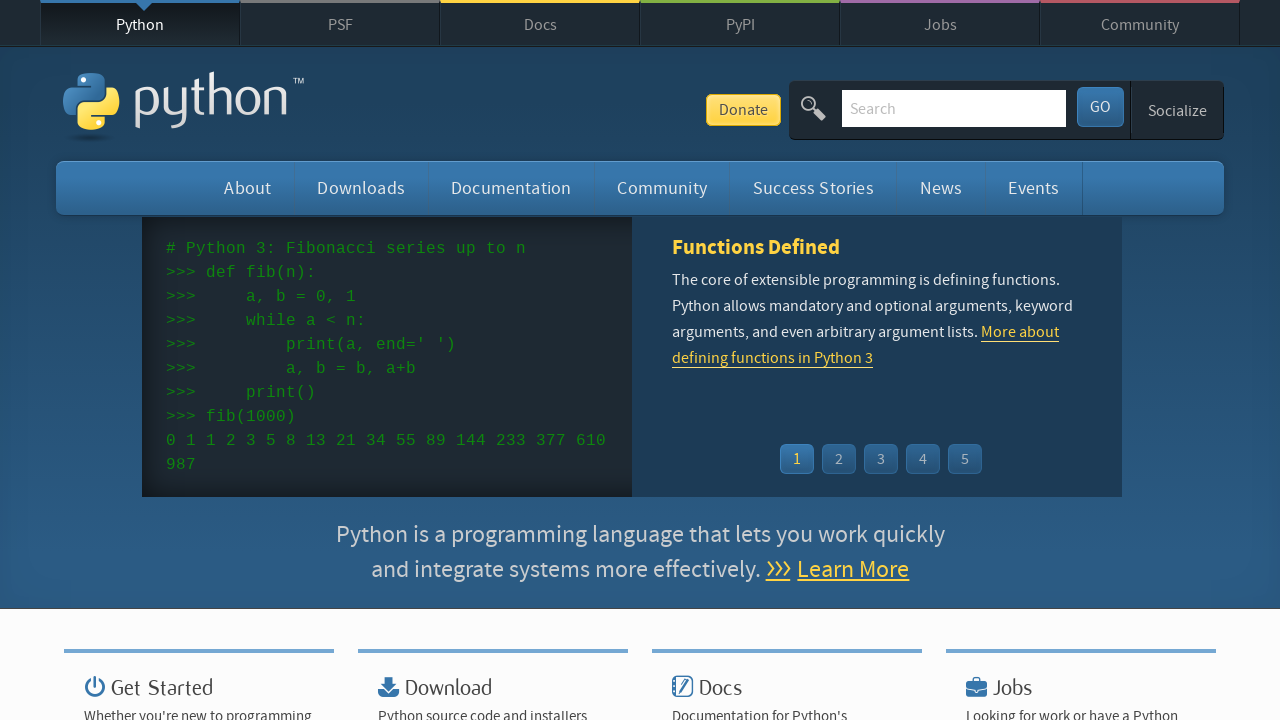